Tests dynamic loading functionality by clicking a Start button and waiting for the "Hello World" text to appear after a loading delay.

Starting URL: https://the-internet.herokuapp.com/dynamic_loading/2

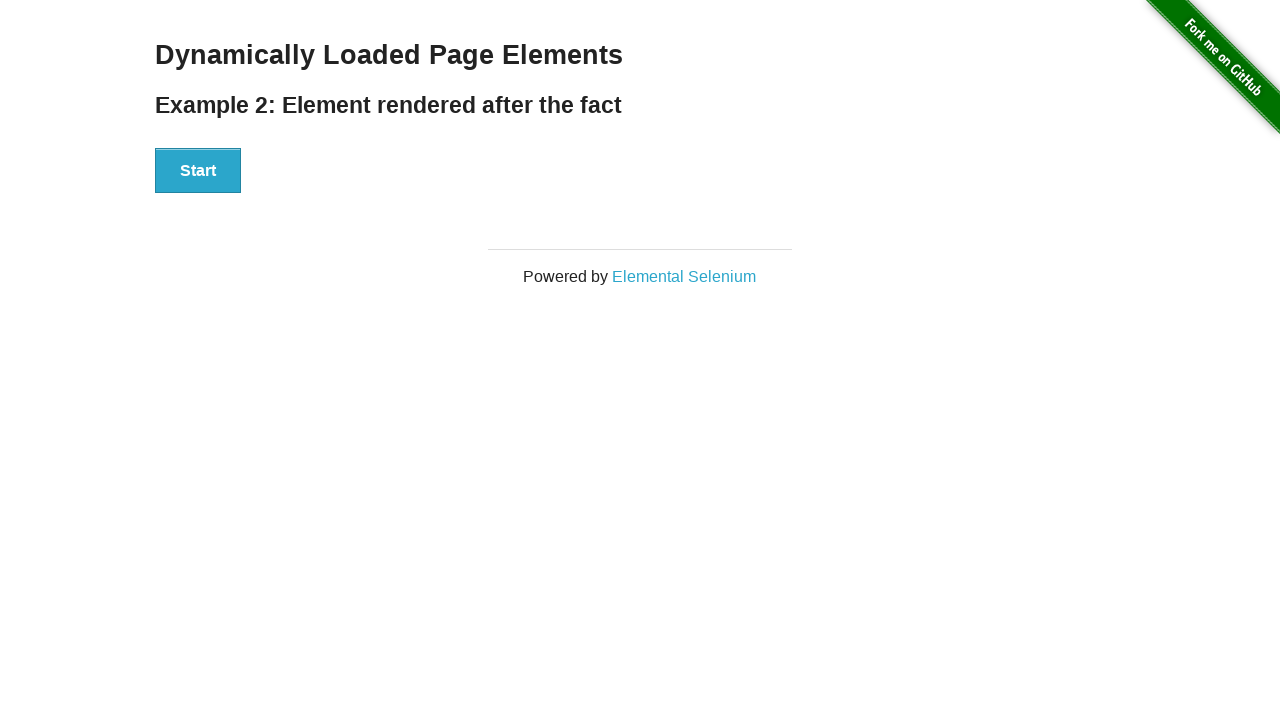

Clicked Start button to trigger dynamic loading at (198, 171) on div#start button
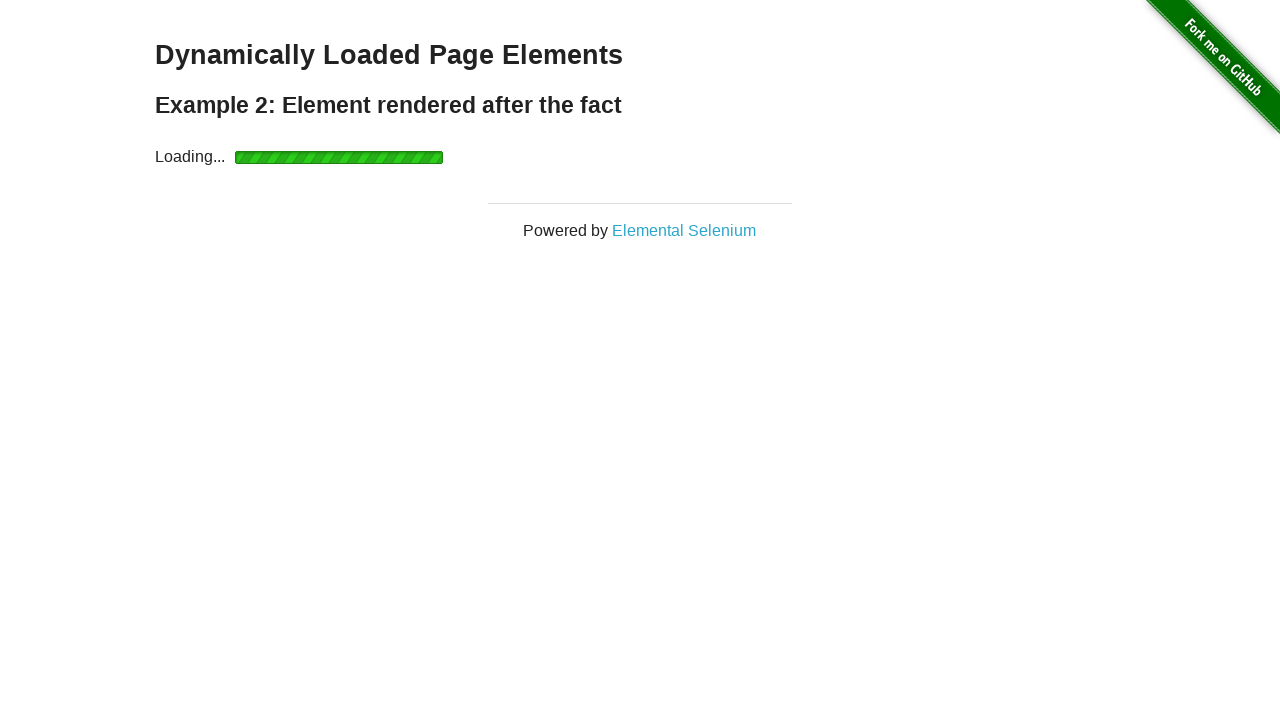

Hello World text appeared after loading delay
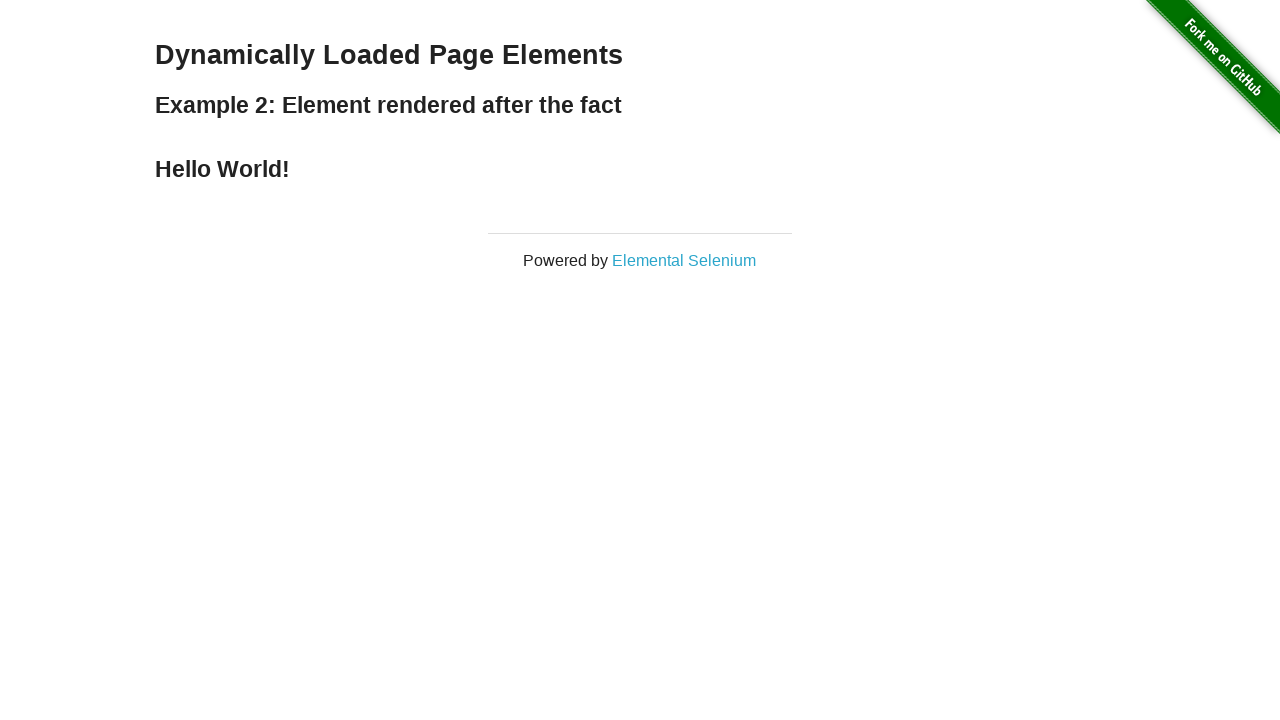

Retrieved and printed Hello World text content
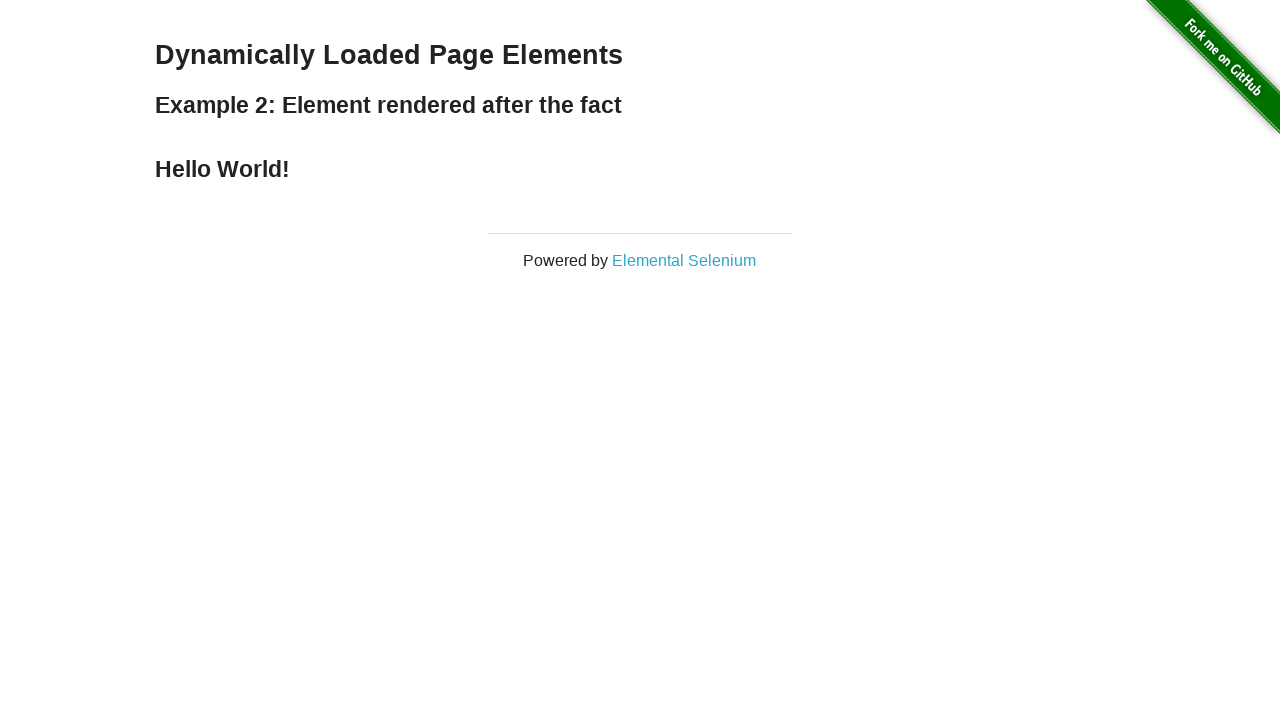

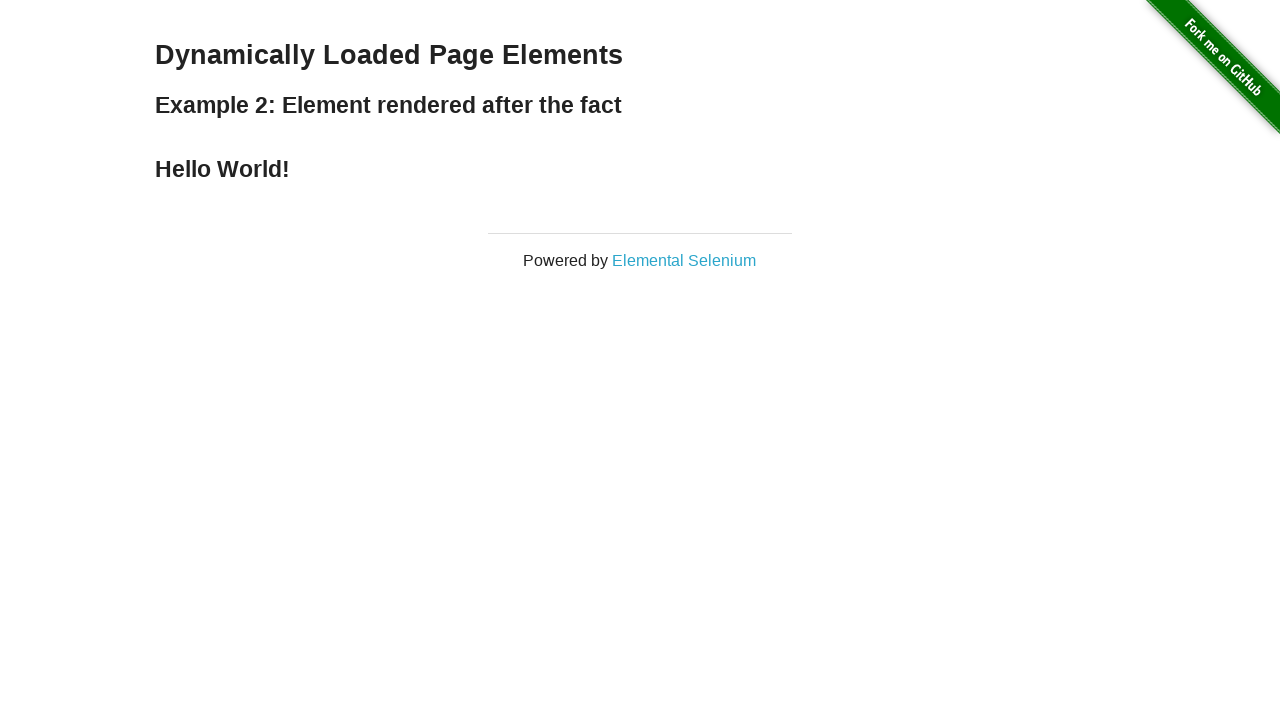